Tests product selection and add to cart functionality on an e-commerce site by navigating to laptops category, selecting a specific laptop, and adding it to cart

Starting URL: https://demoblaze.com/index.html#

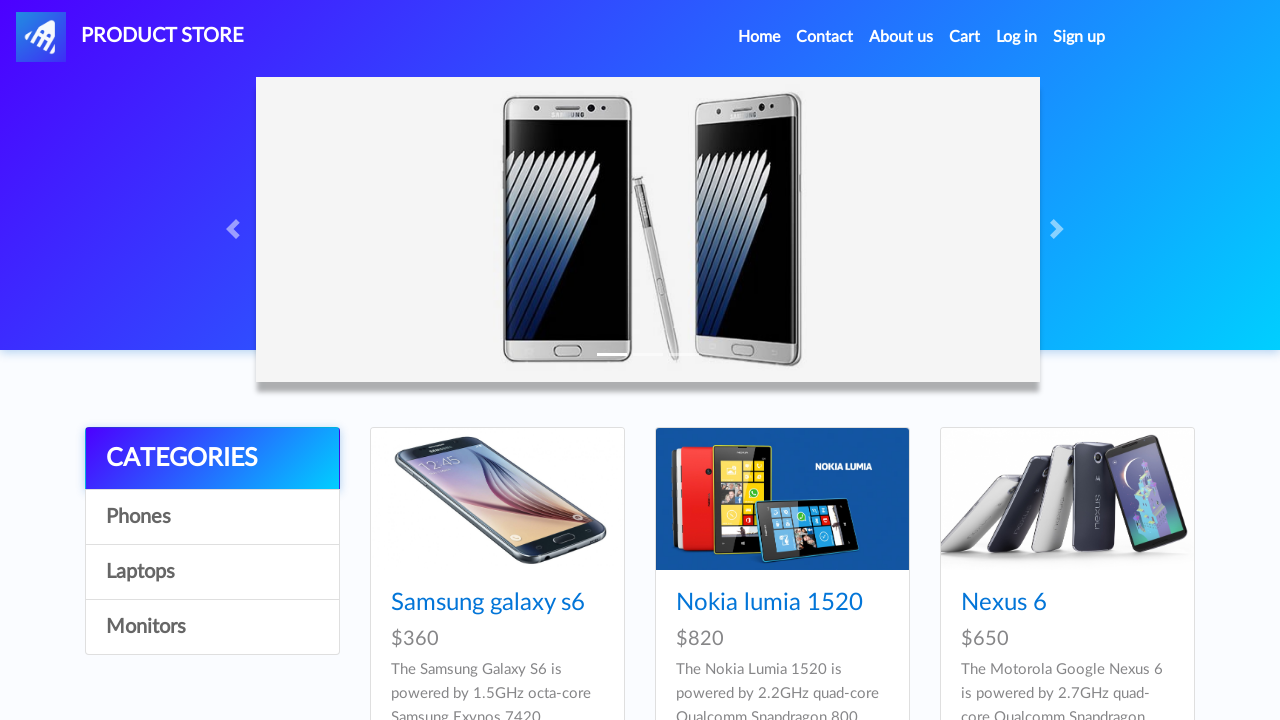

Clicked on Laptops category at (212, 572) on a:text('Laptops')
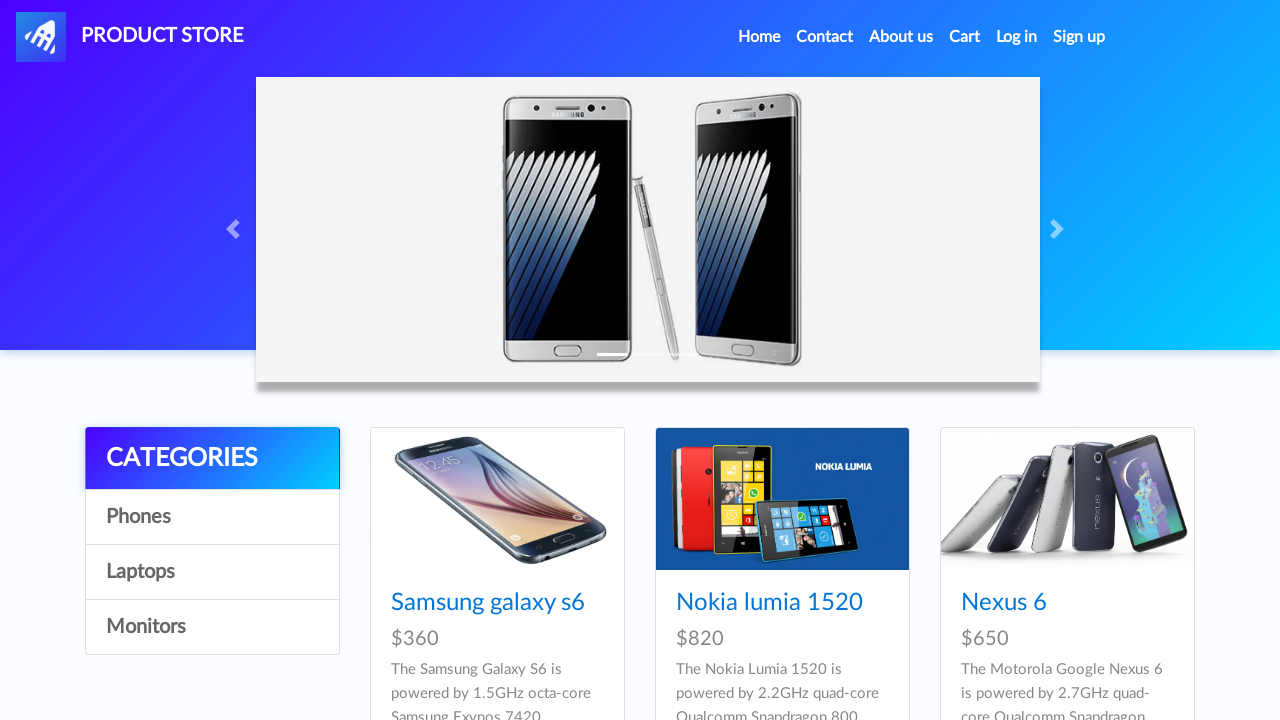

Waited for products to load
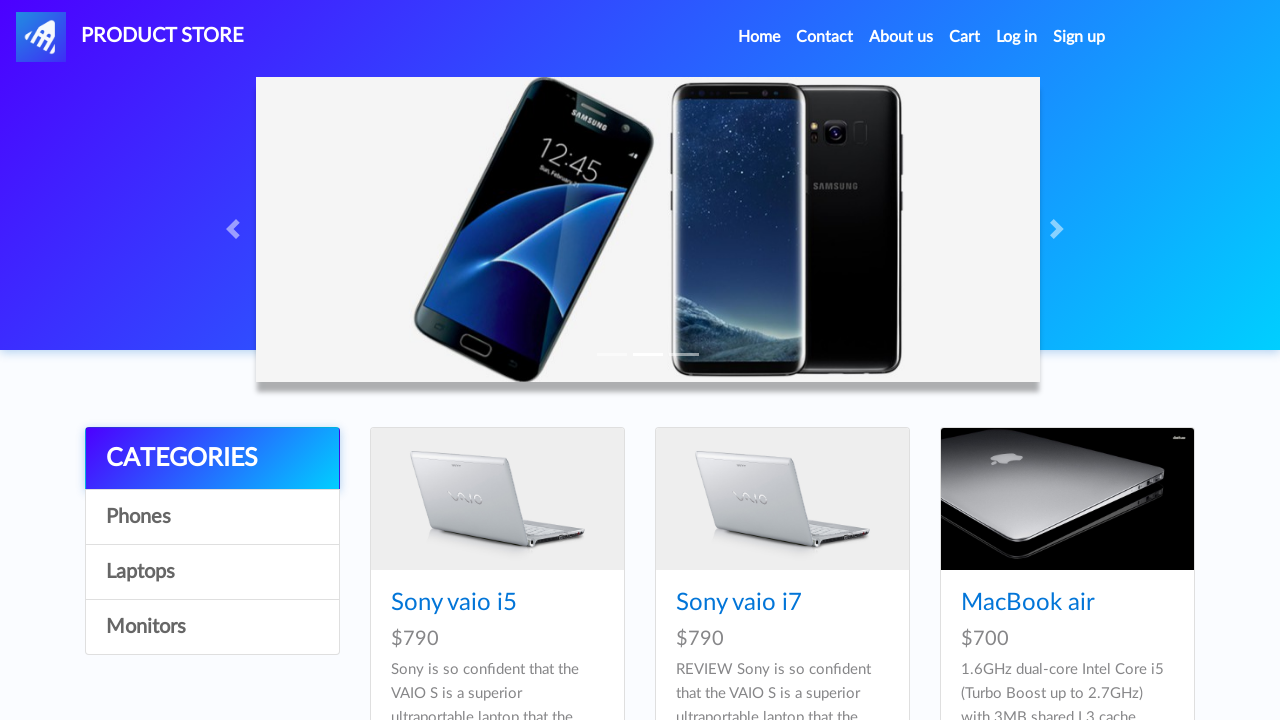

Clicked on Sony vaio i5 laptop at (454, 603) on a:text('Sony vaio i5')
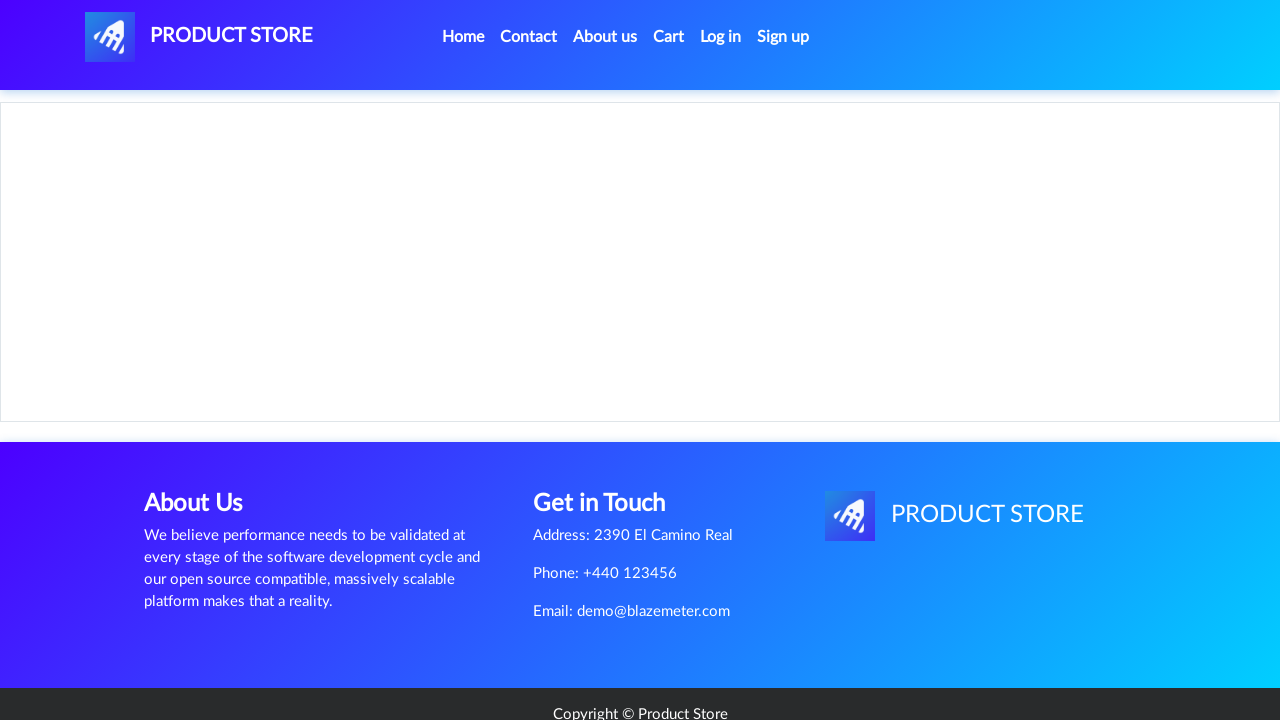

Clicked Add to cart button at (610, 440) on a:text('Add to cart')
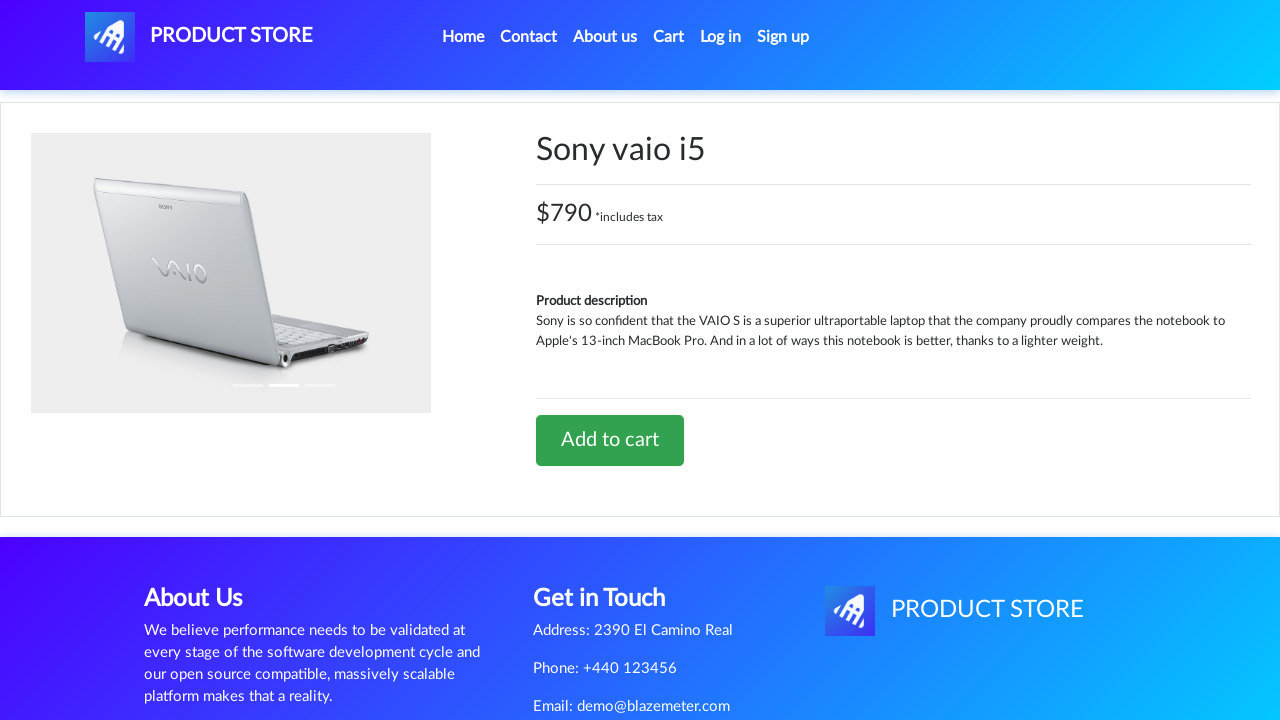

Set up alert dialog handler
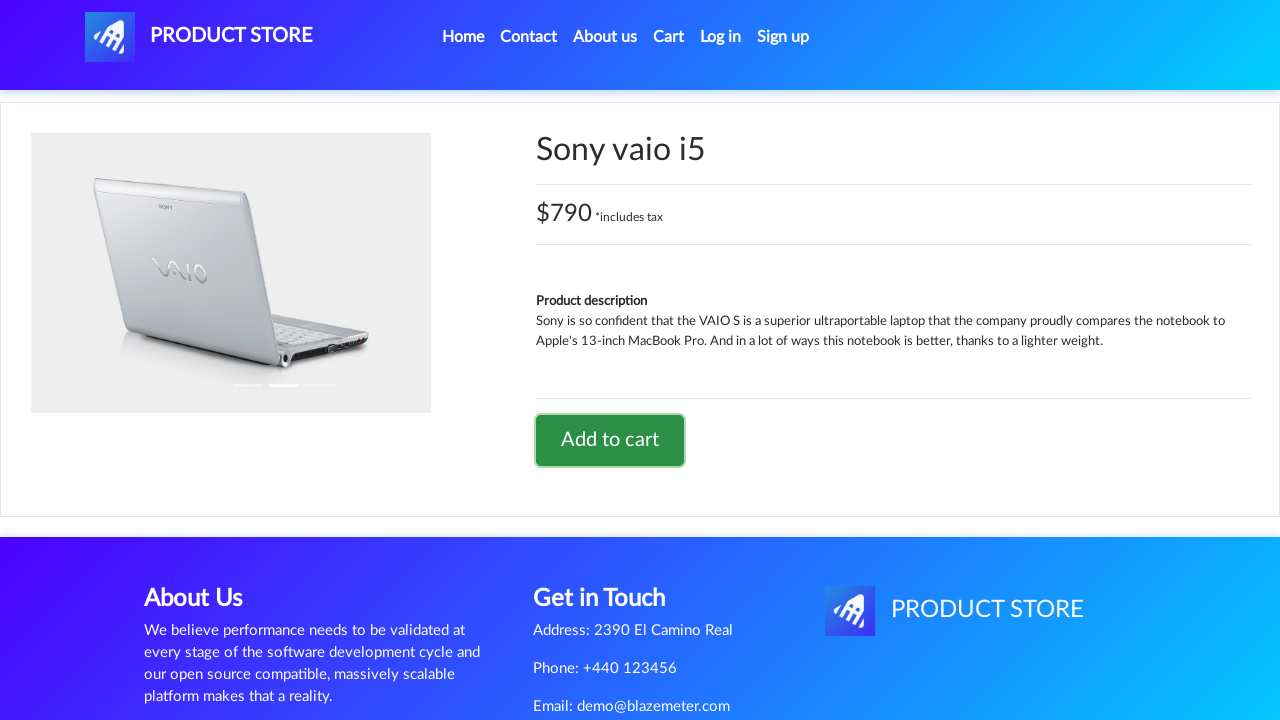

Alert dialog handled and dismissed
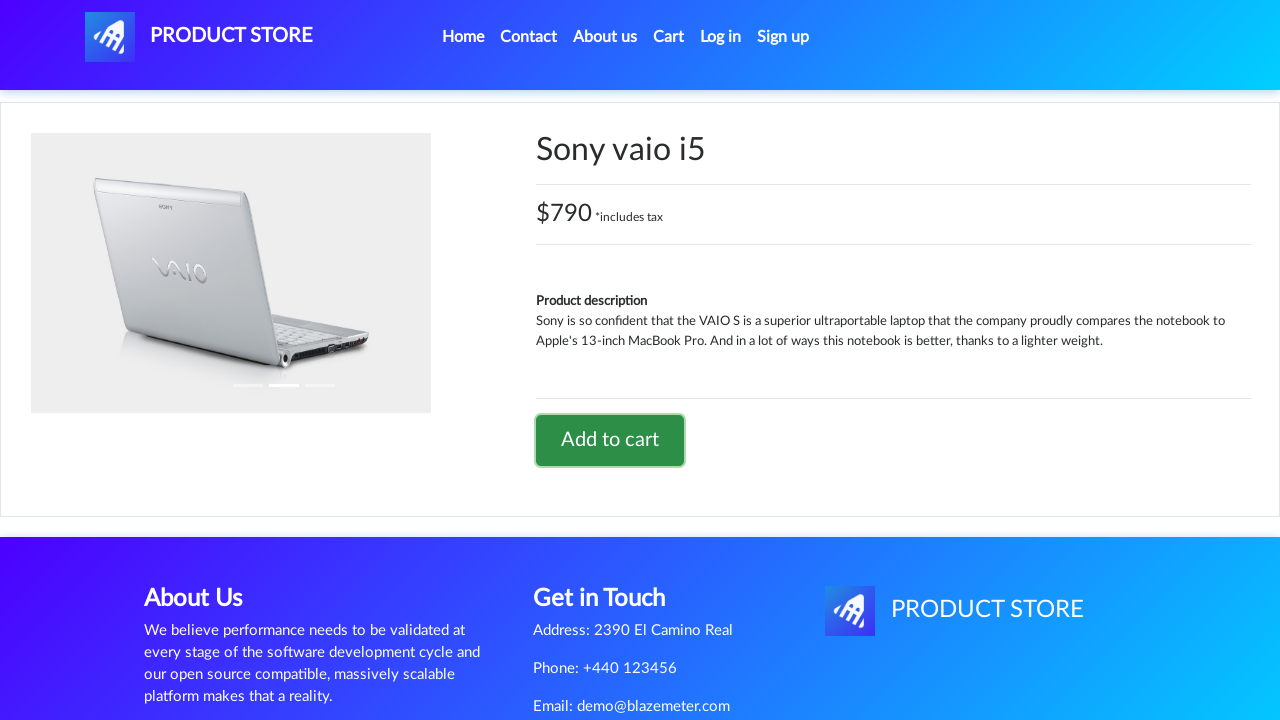

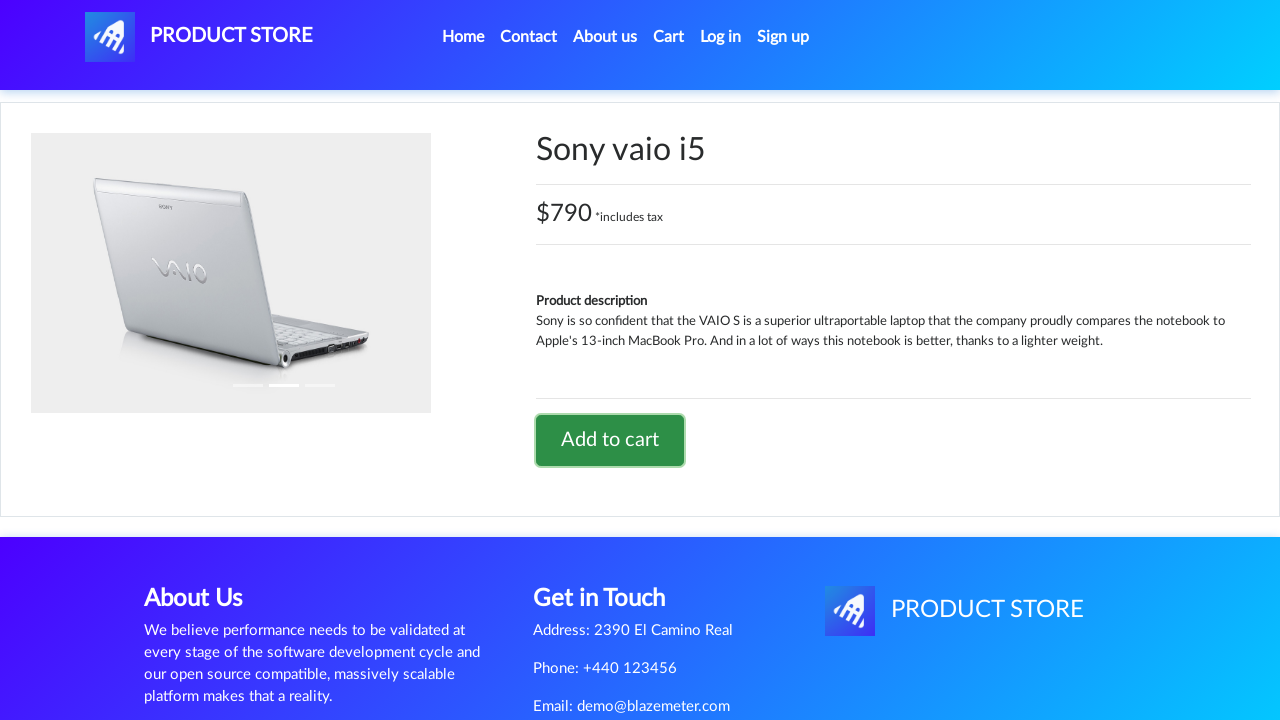